Tests checkbox functionality on a practice automation page by checking and unchecking individual checkboxes and then selecting all checkboxes on the page

Starting URL: https://rahulshettyacademy.com/AutomationPractice/

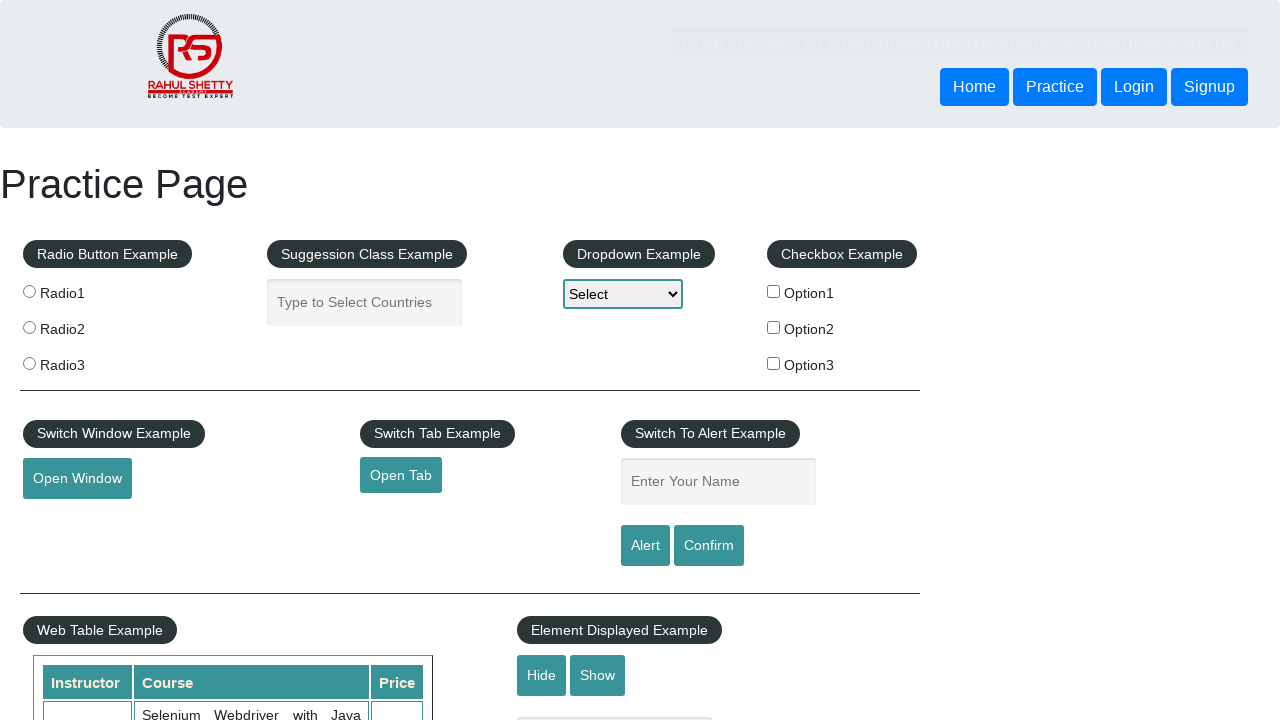

Verified first checkbox is not initially selected
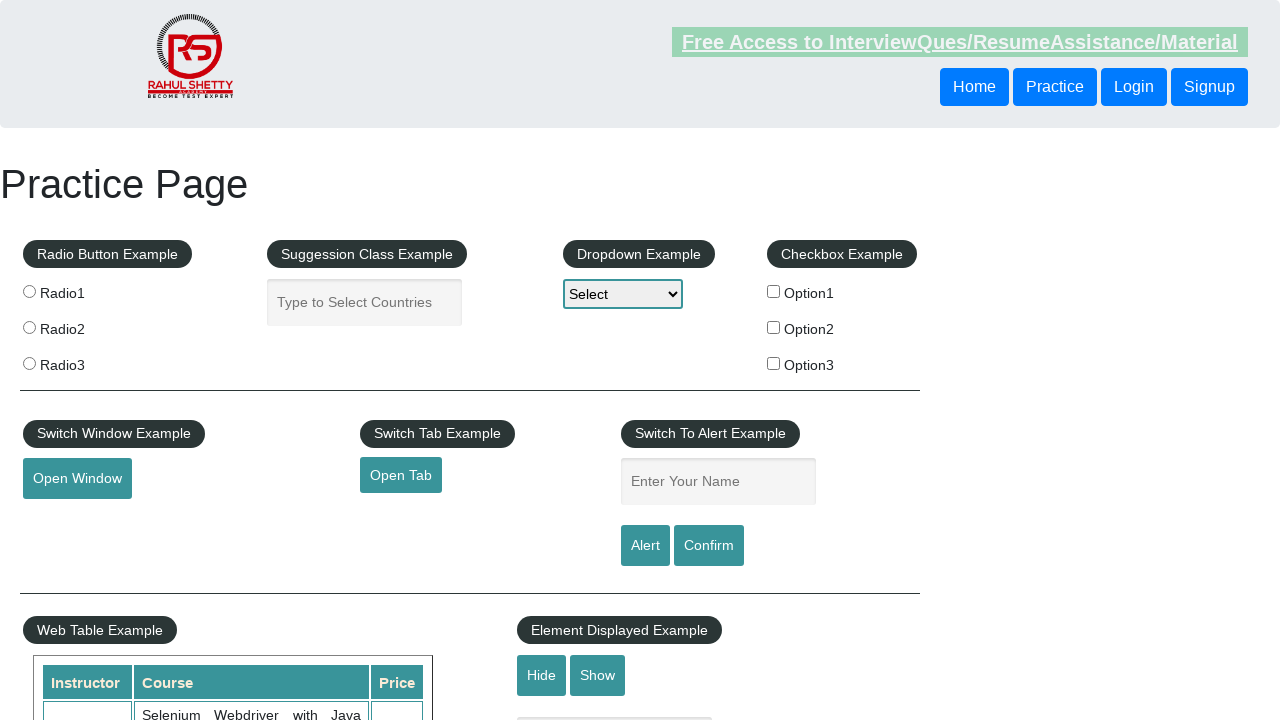

Clicked first checkbox to select it at (774, 291) on input#checkBoxOption1
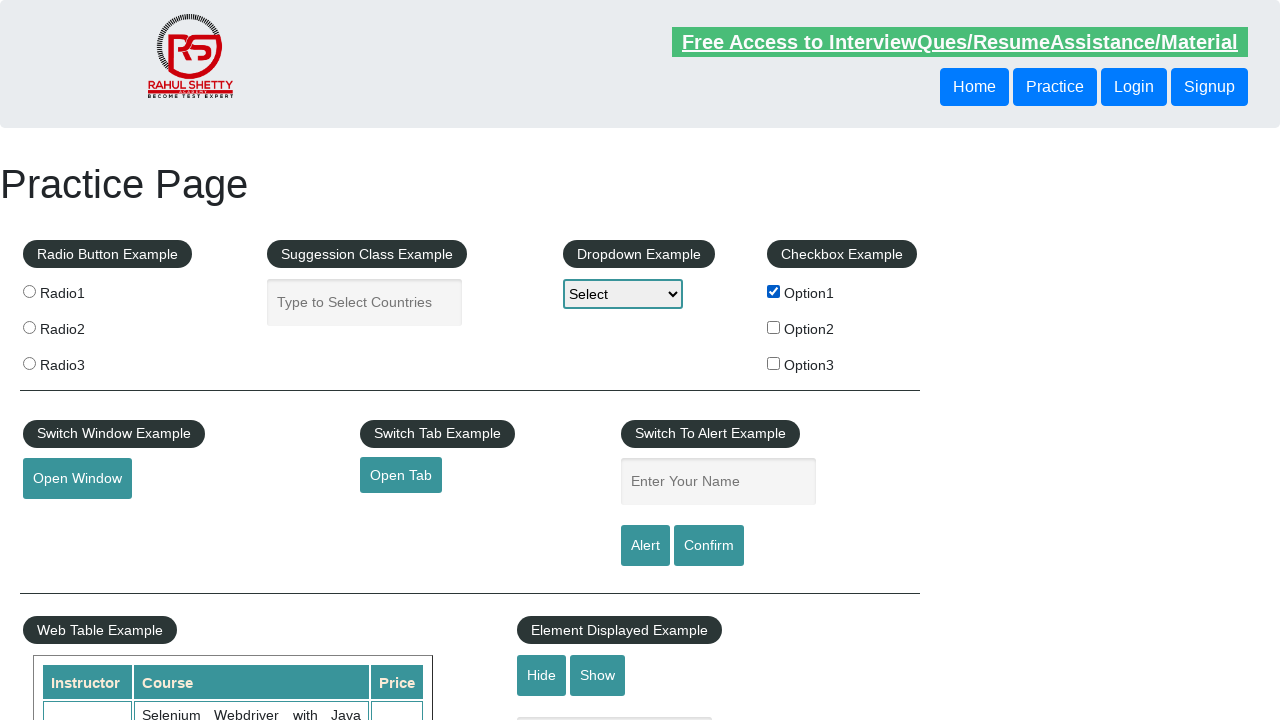

Verified first checkbox is now selected
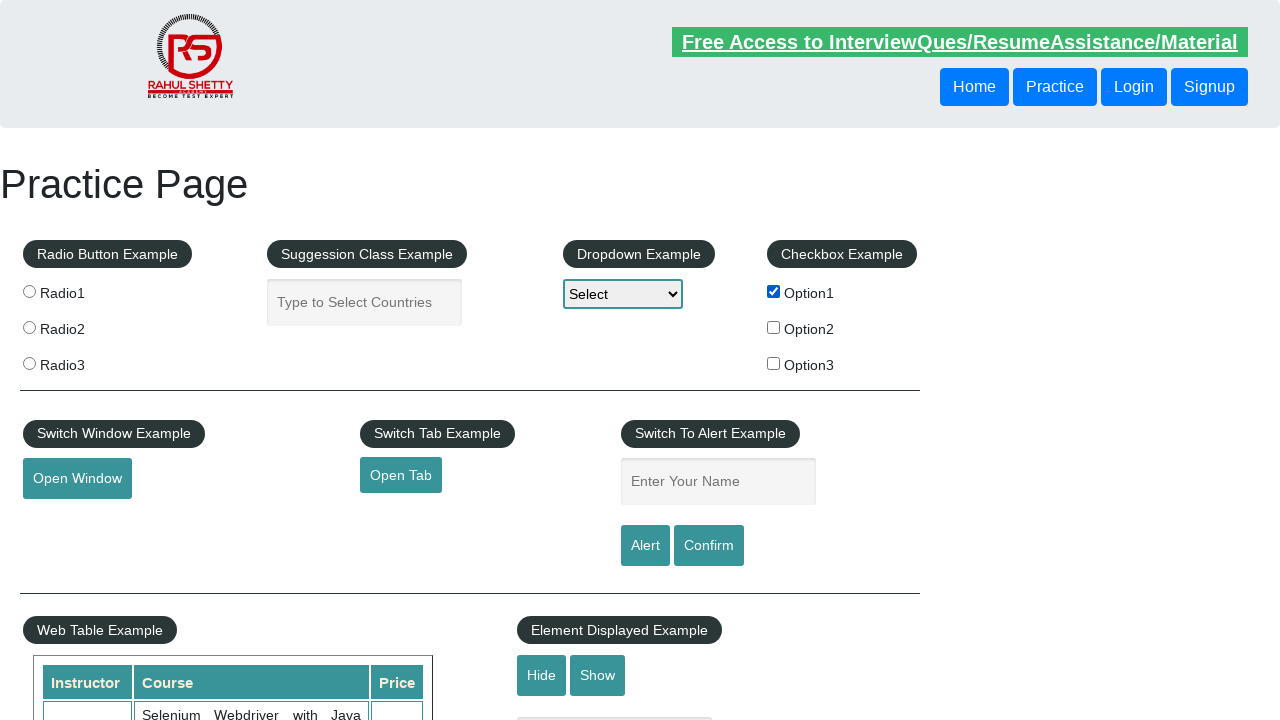

Clicked first checkbox to uncheck it at (774, 291) on input#checkBoxOption1
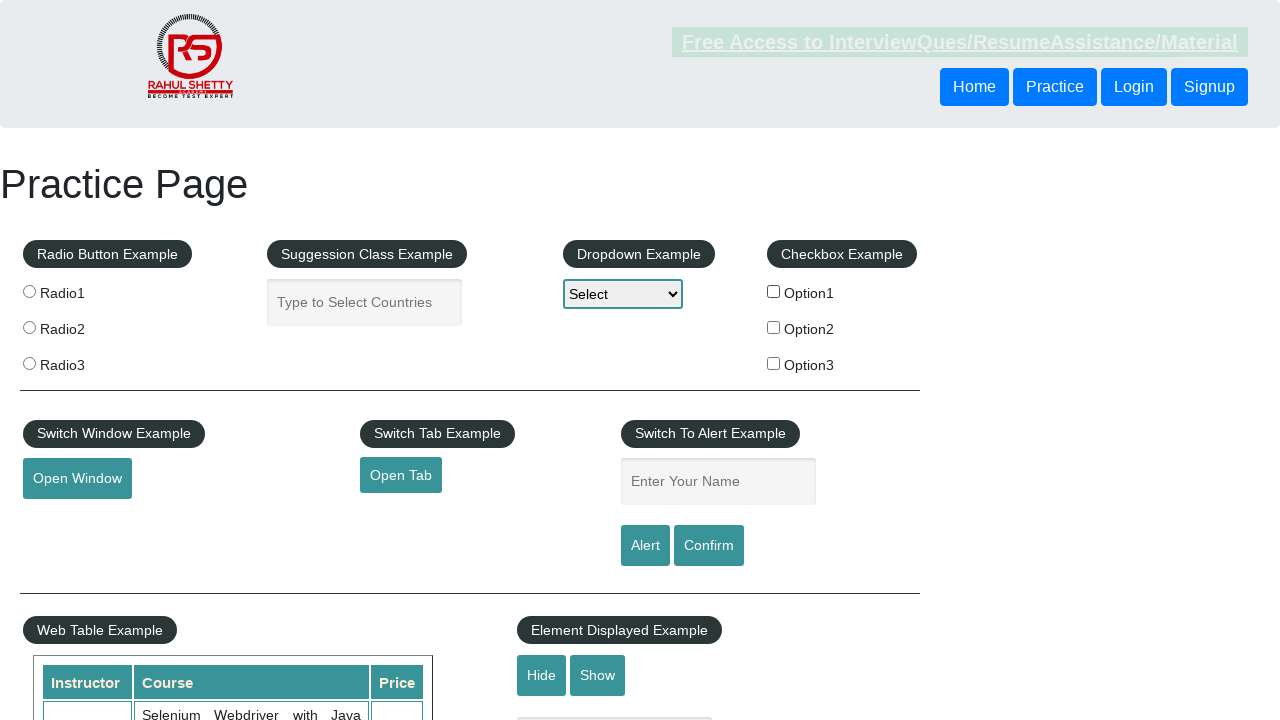

Located all checkboxes on the page
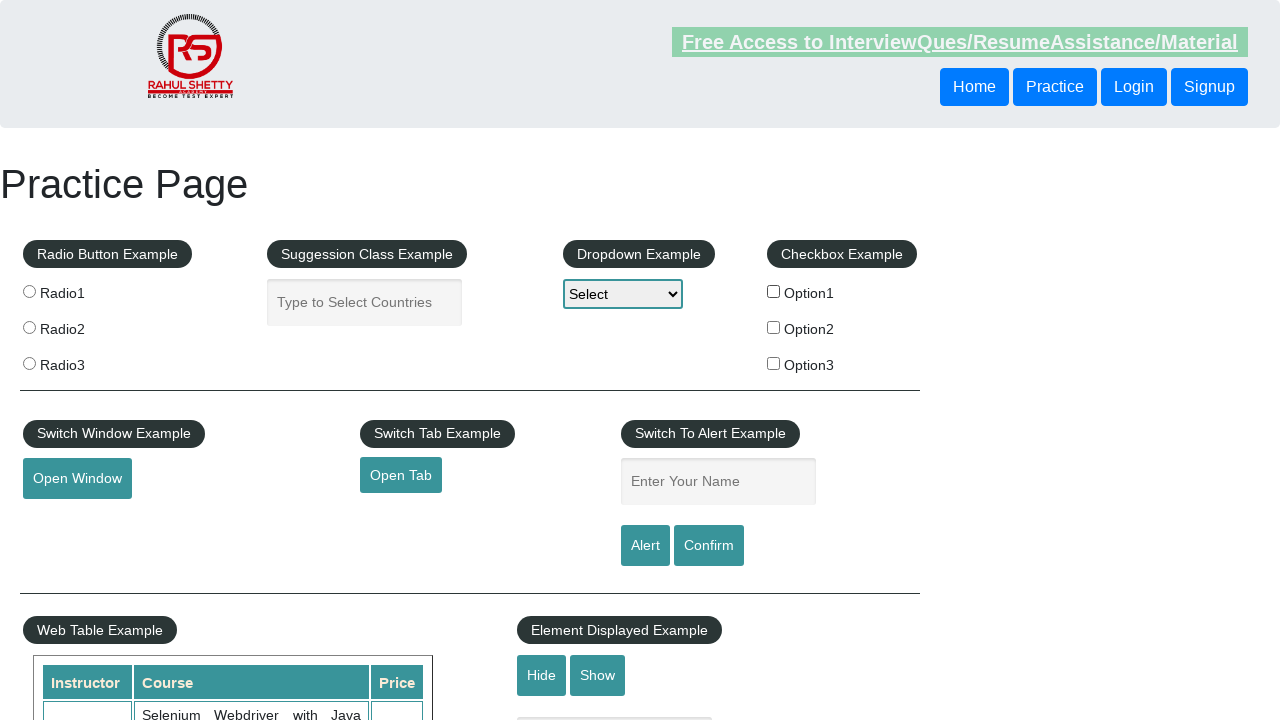

Counted total of 3 checkboxes
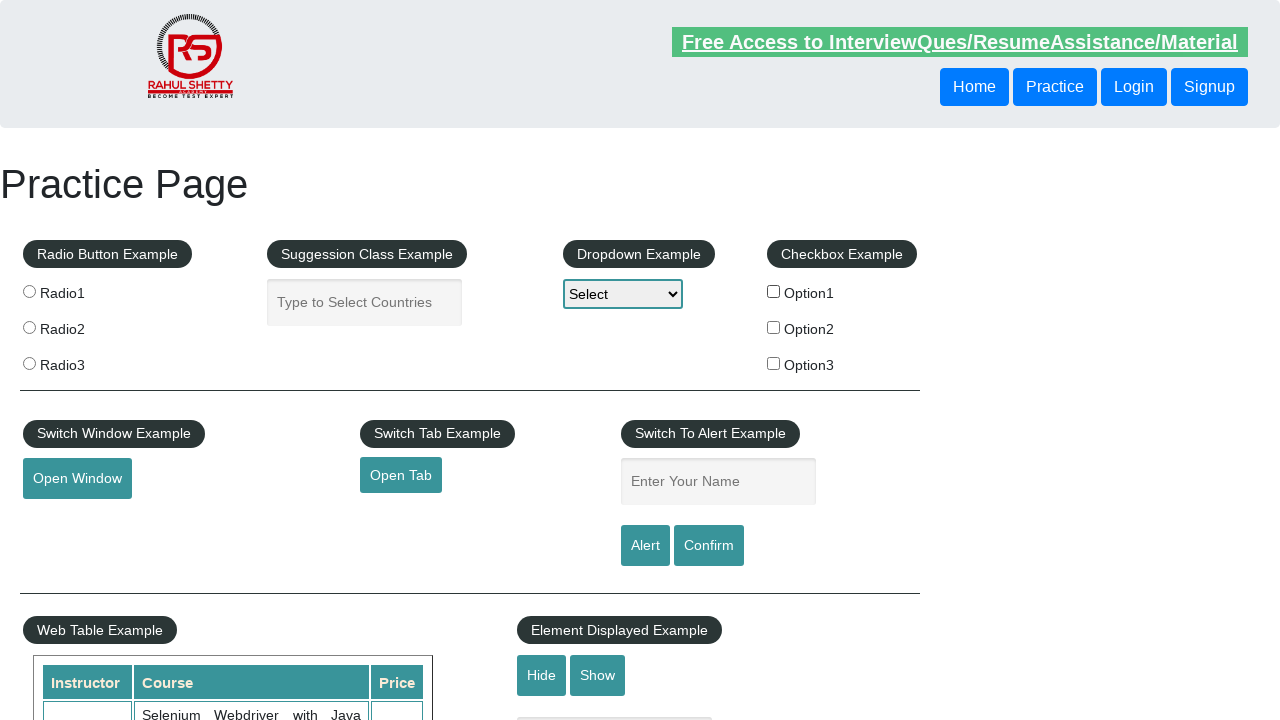

Clicked checkbox 1 of 3 at (774, 291) on input[type='checkbox'] >> nth=0
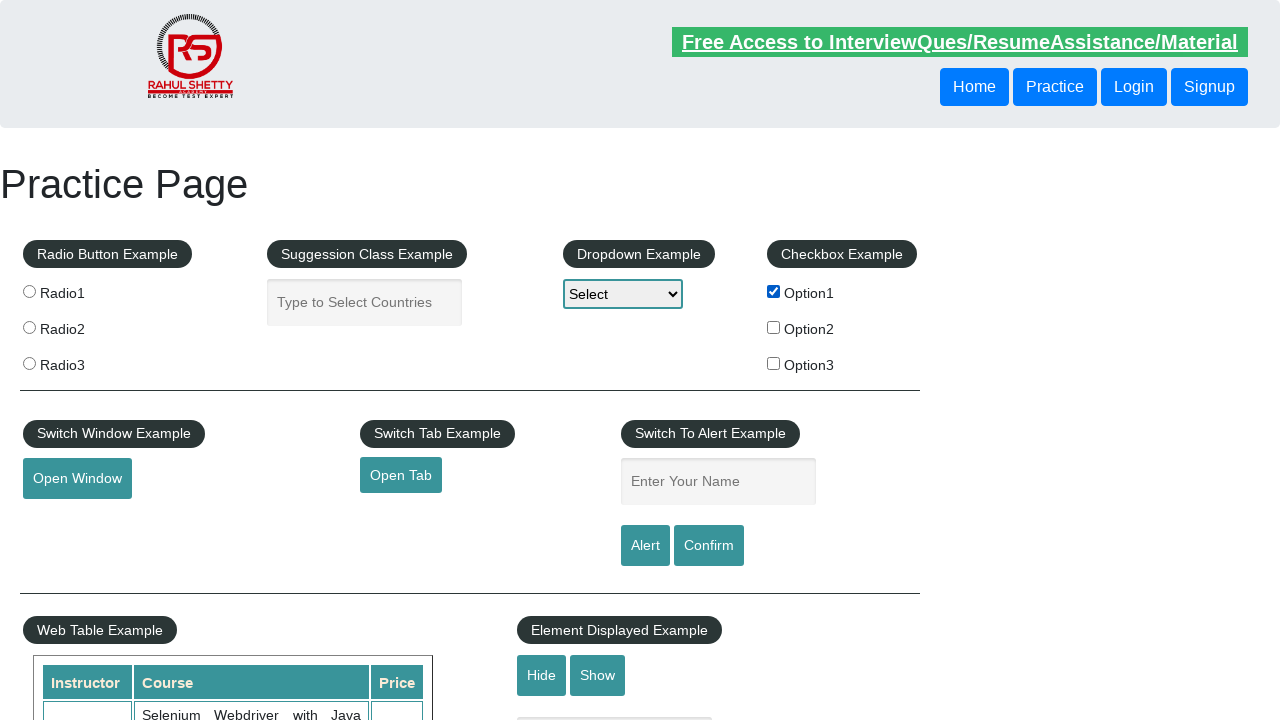

Clicked checkbox 2 of 3 at (774, 327) on input[type='checkbox'] >> nth=1
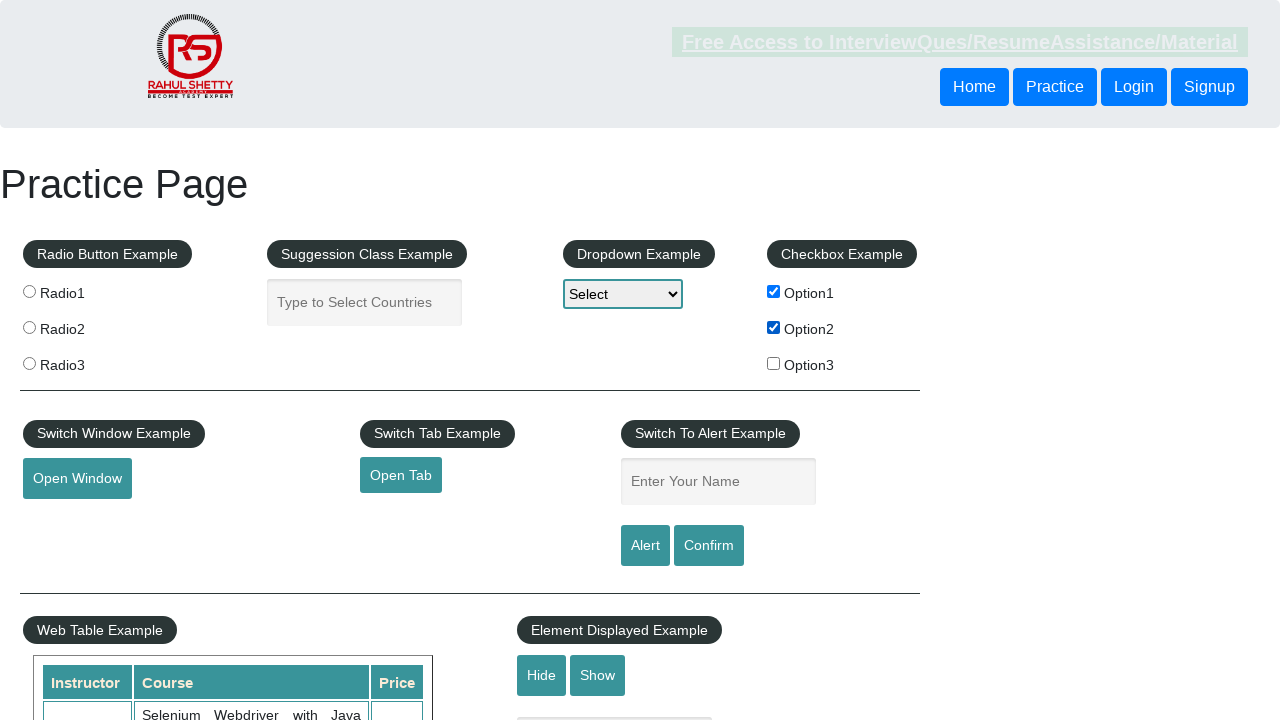

Clicked checkbox 3 of 3 at (774, 363) on input[type='checkbox'] >> nth=2
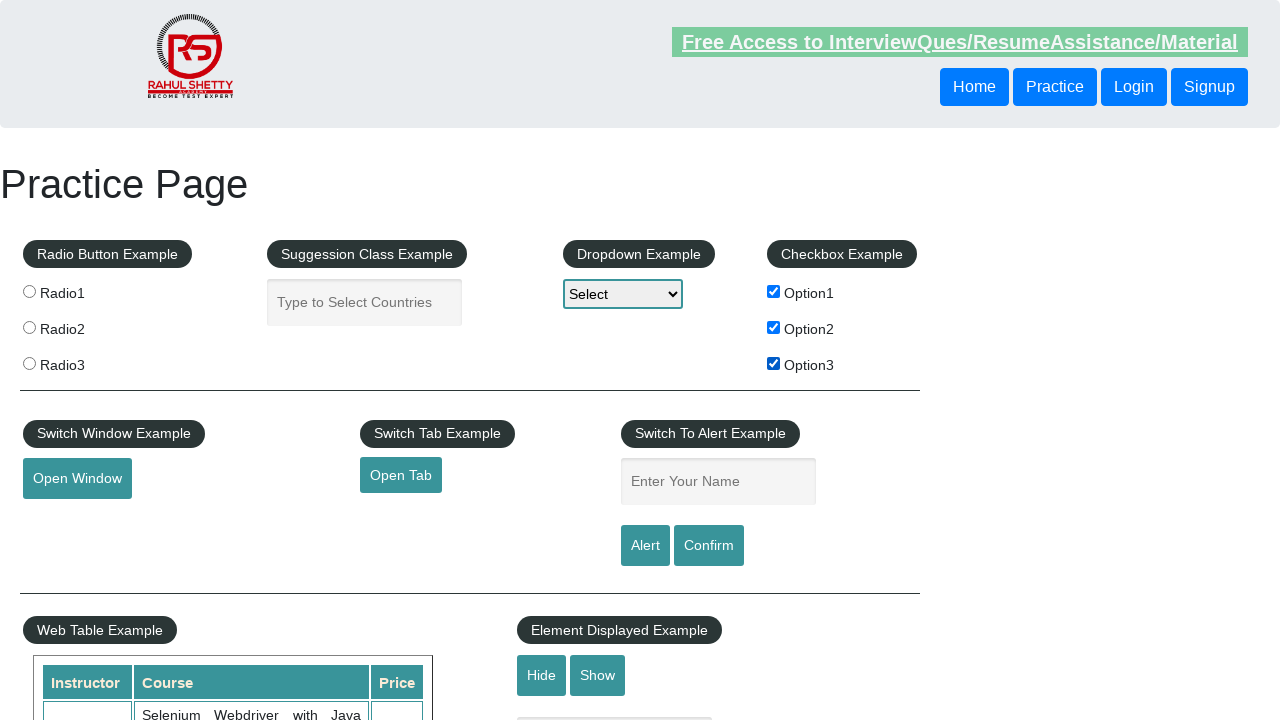

Verified at least one checkbox is selected
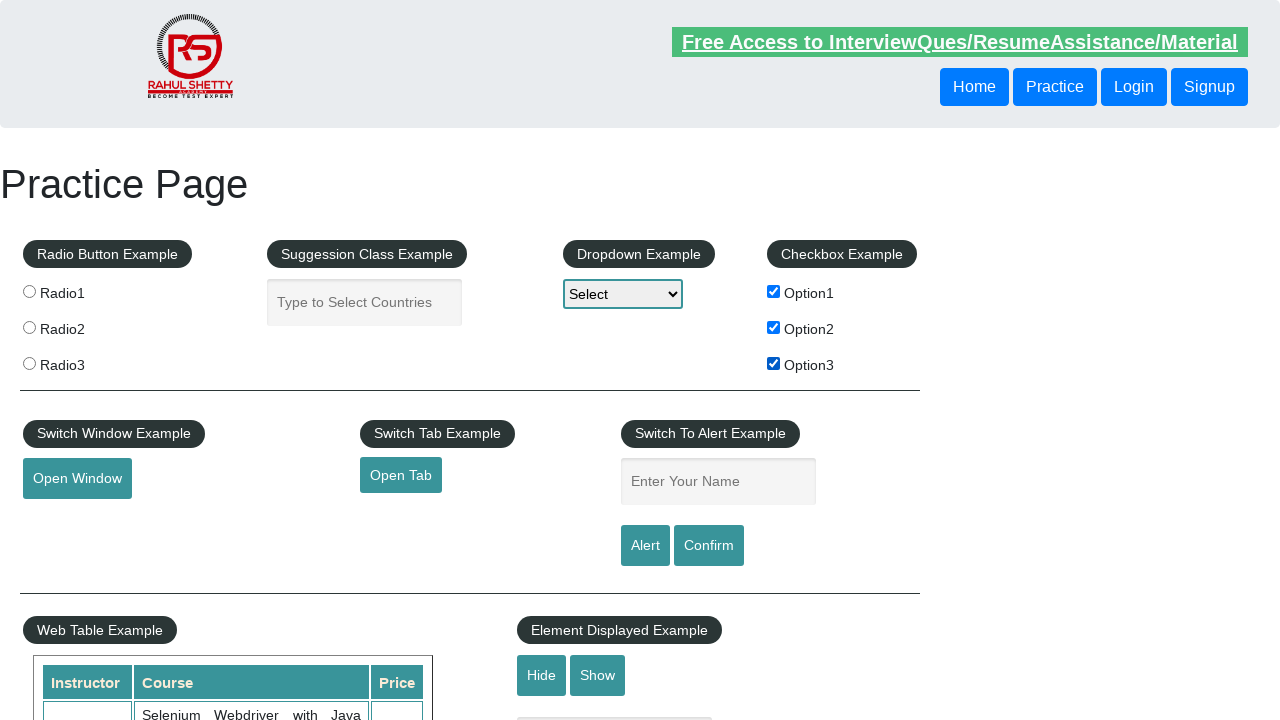

Test completed - total checkboxes on page: 3
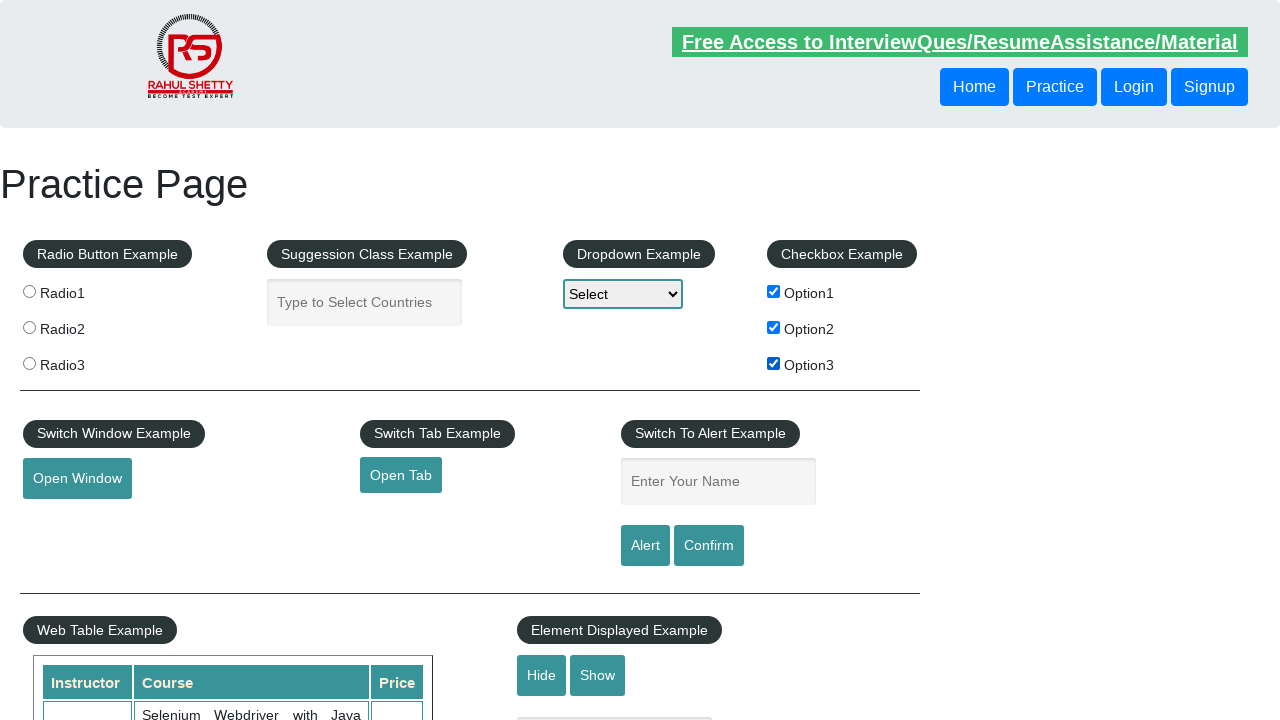

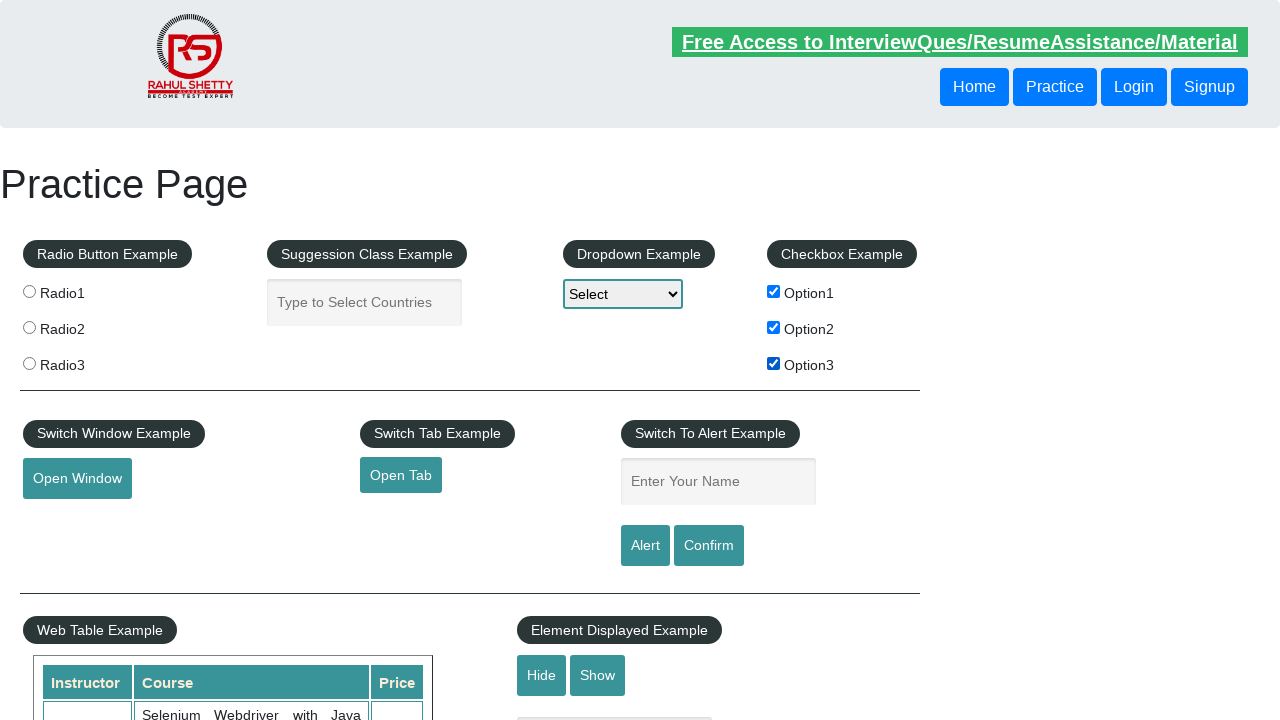